Tests navigation to browse languages starting with letter J by clicking through the ABC menu and then the J submenu link.

Starting URL: http://www.99-bottles-of-beer.net/

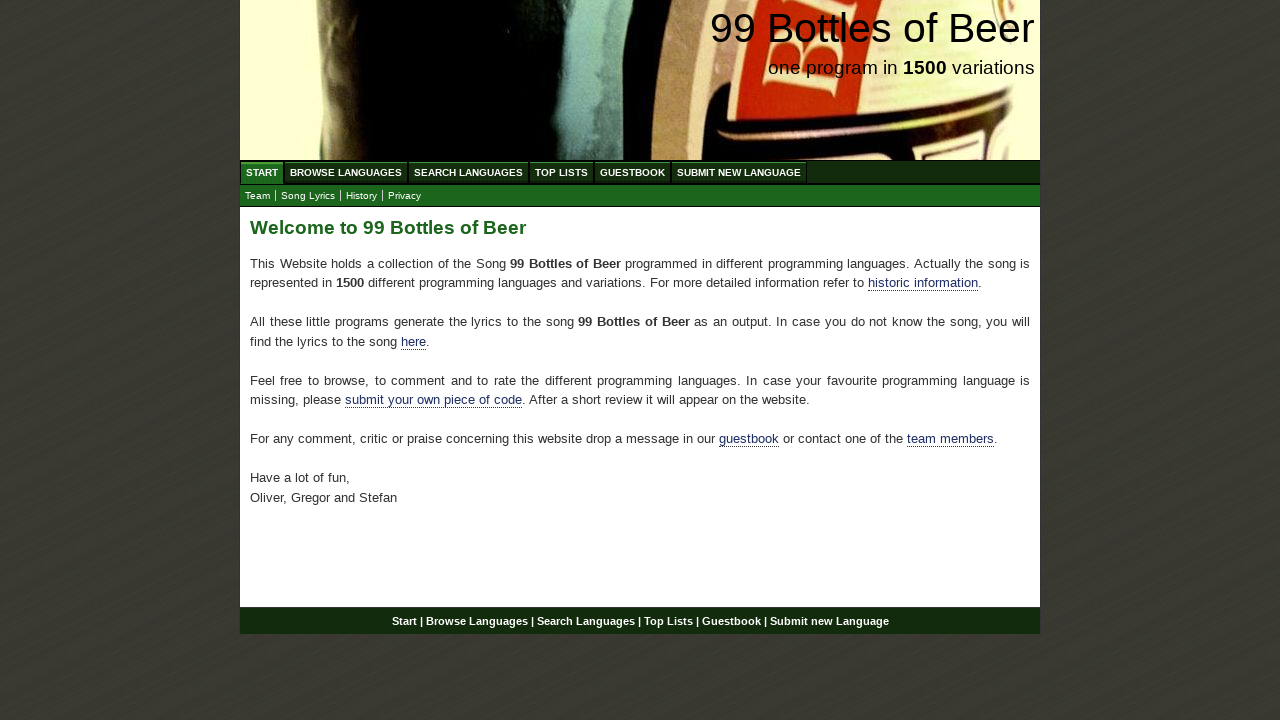

Clicked on Browse Languages (ABC) link at (346, 172) on xpath=//li/a[@href='/abc.html']
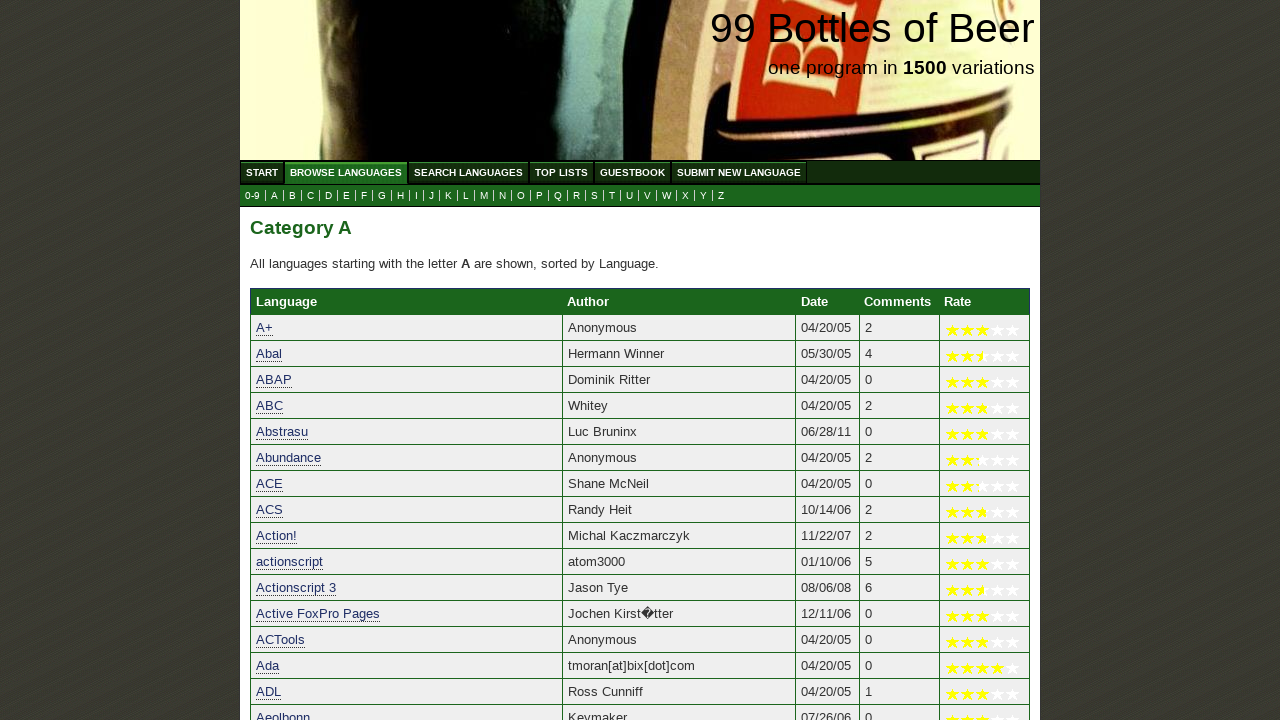

Clicked on J letter submenu link at (432, 196) on xpath=//li/a[@href='j.html']
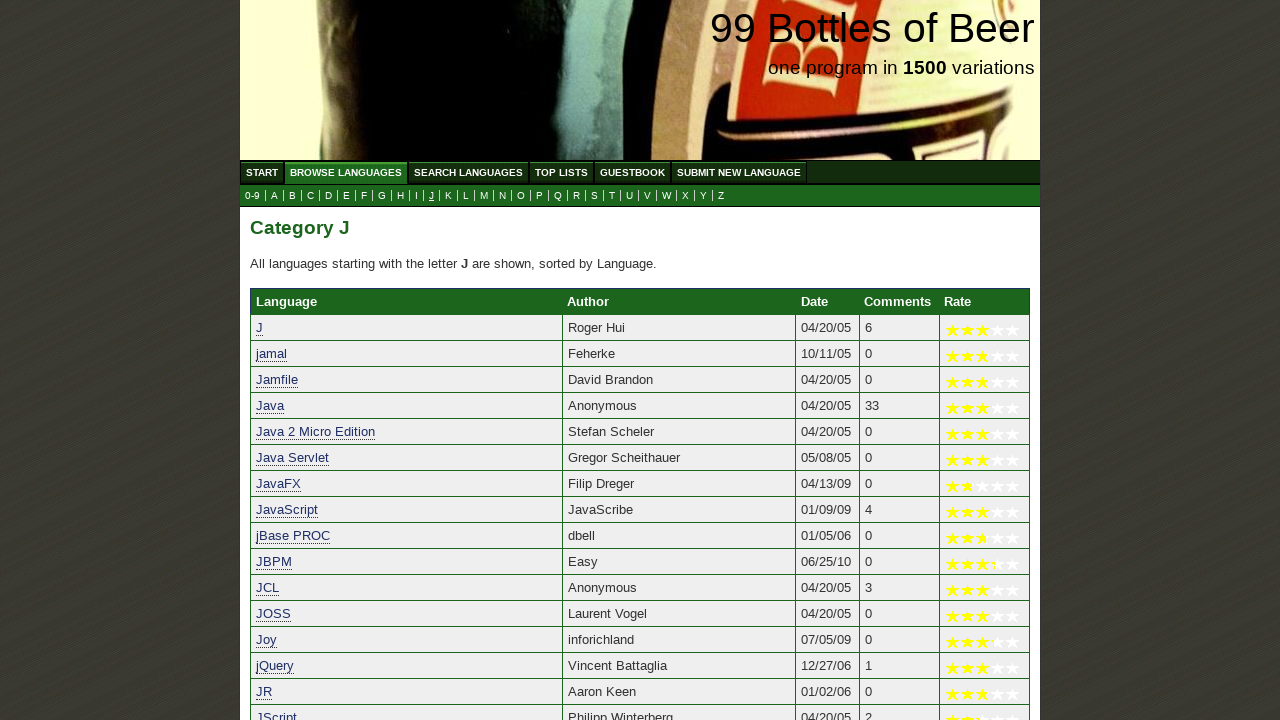

Languages starting with J loaded successfully
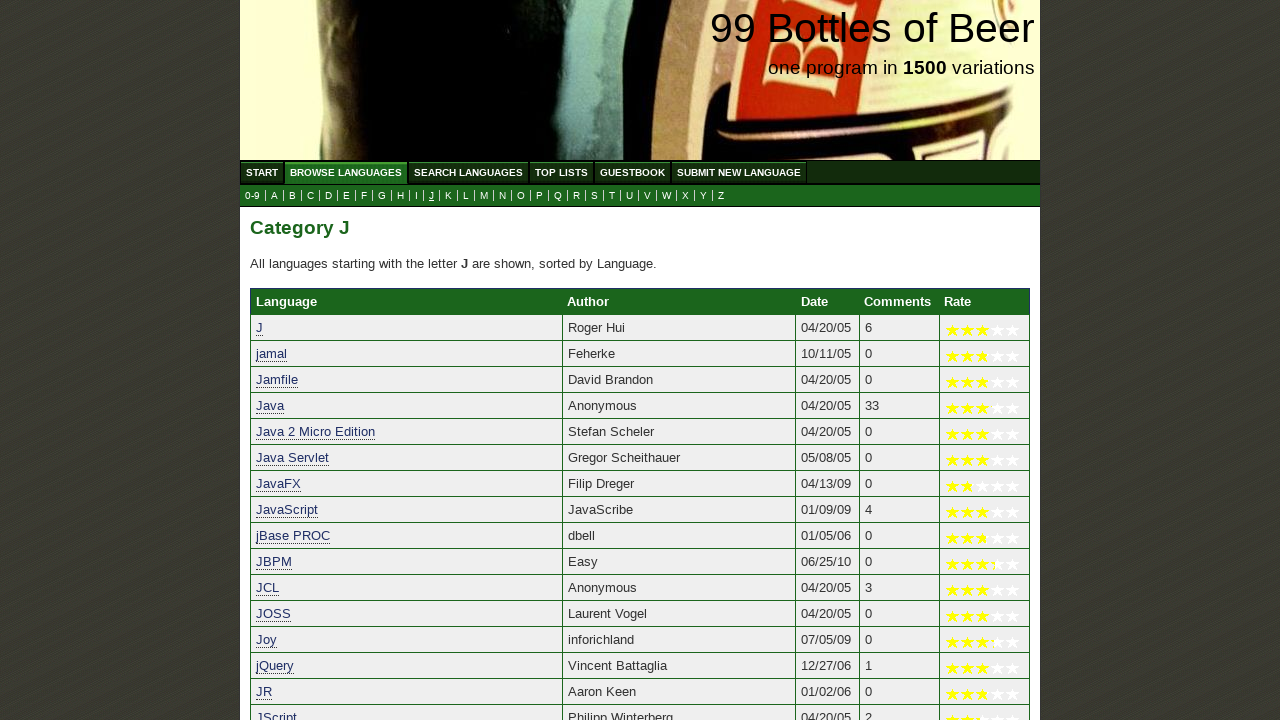

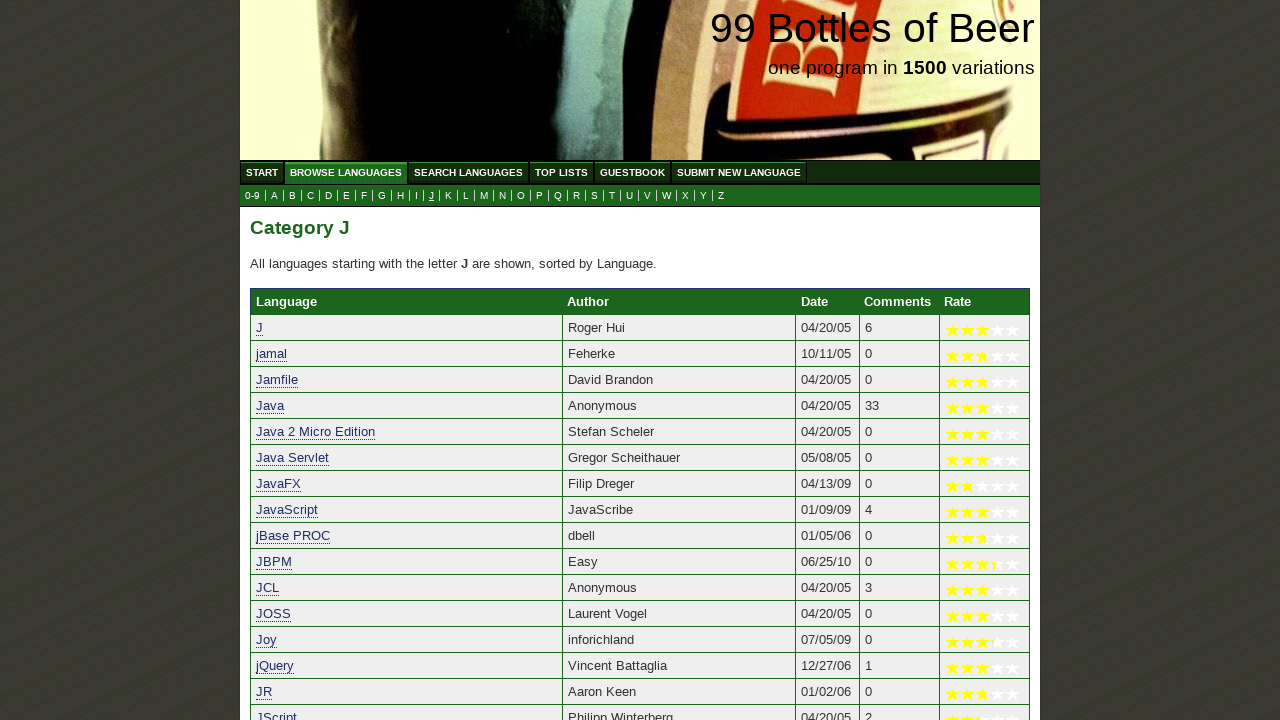